Opens the Miniature Market website and verifies the page loads by checking the page title

Starting URL: https://www.miniaturemarket.com/

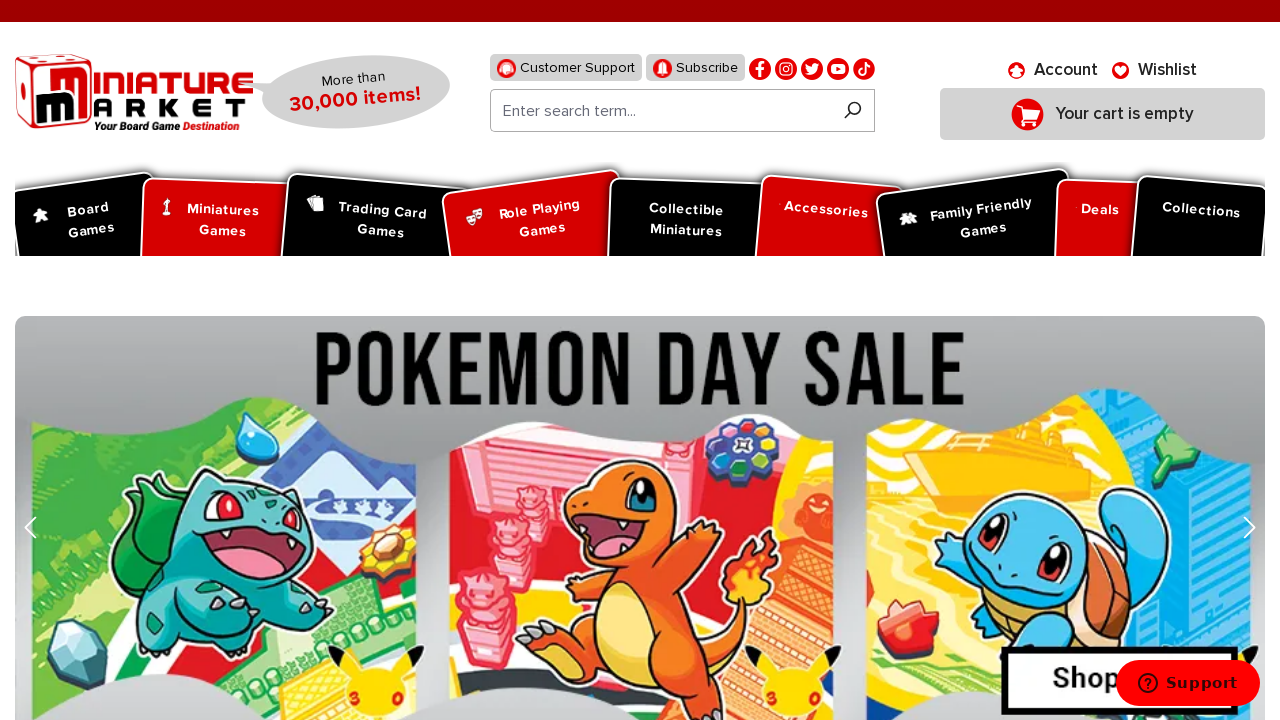

Waited for page to reach domcontentloaded state
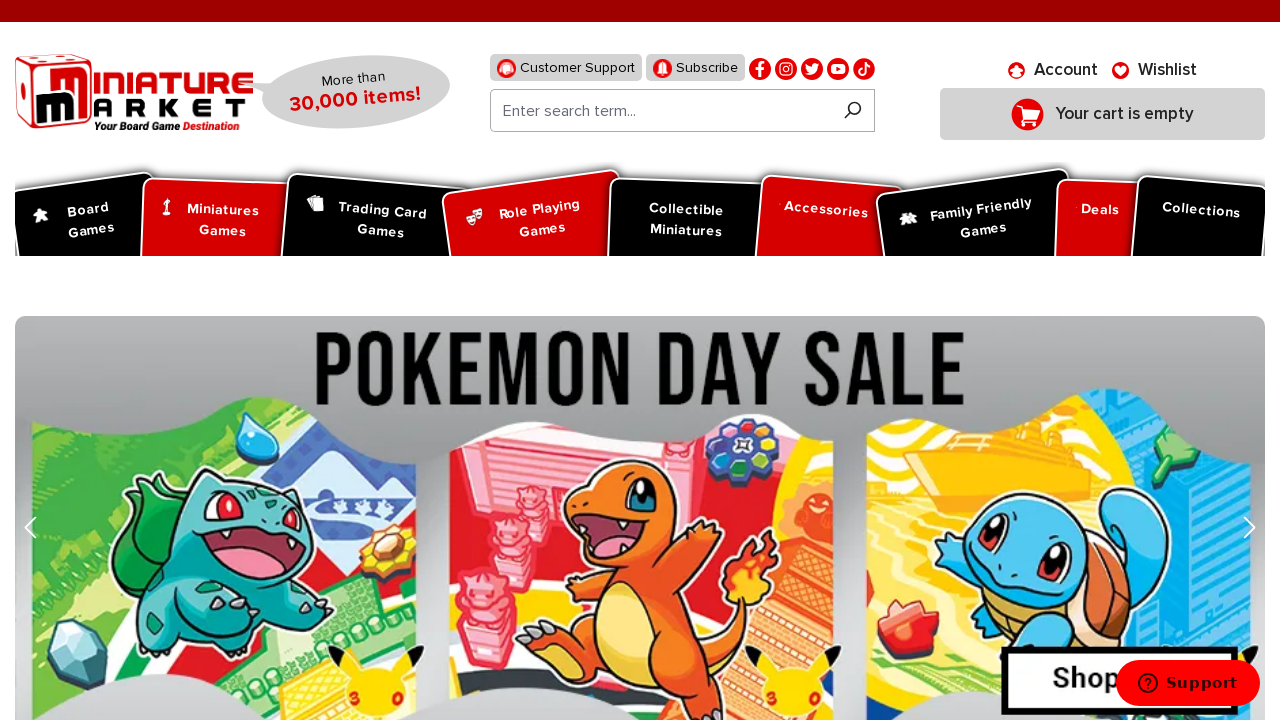

Retrieved page title: Miniature Market - Board Games, Magic The Gathering, Table Top Games, Dungeons & Dragons, Role Playing Games | Miniature Market
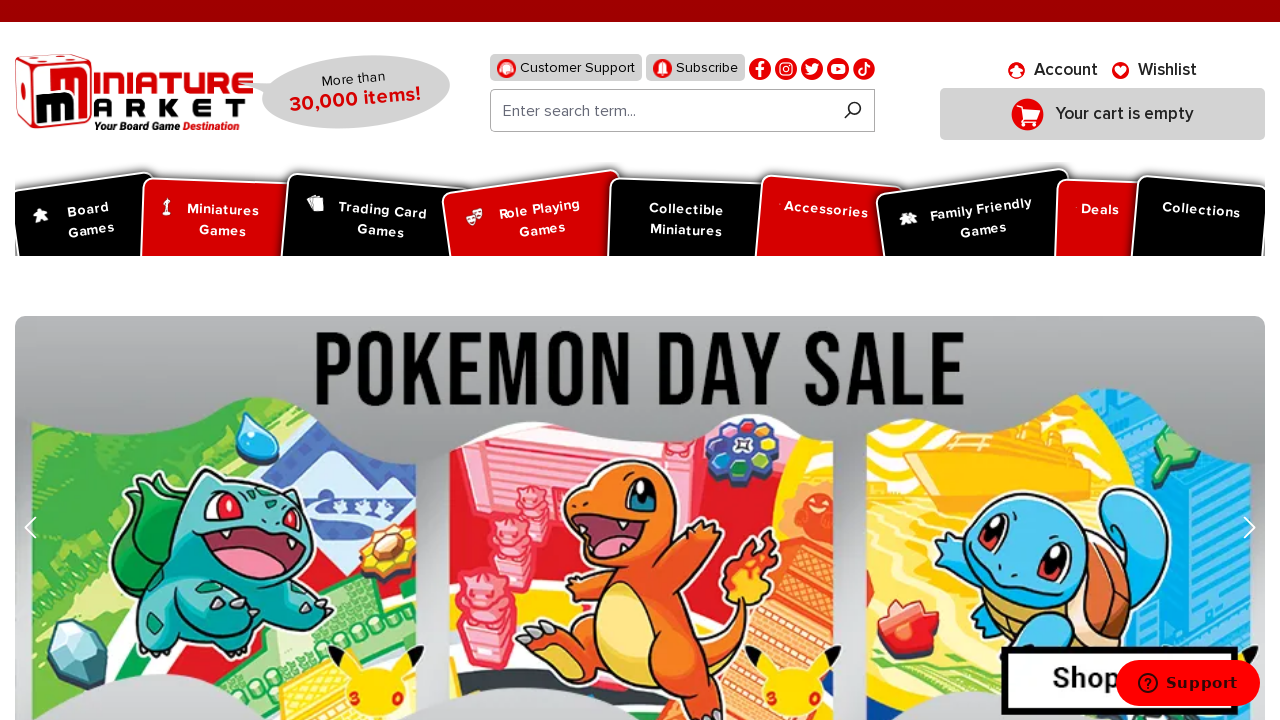

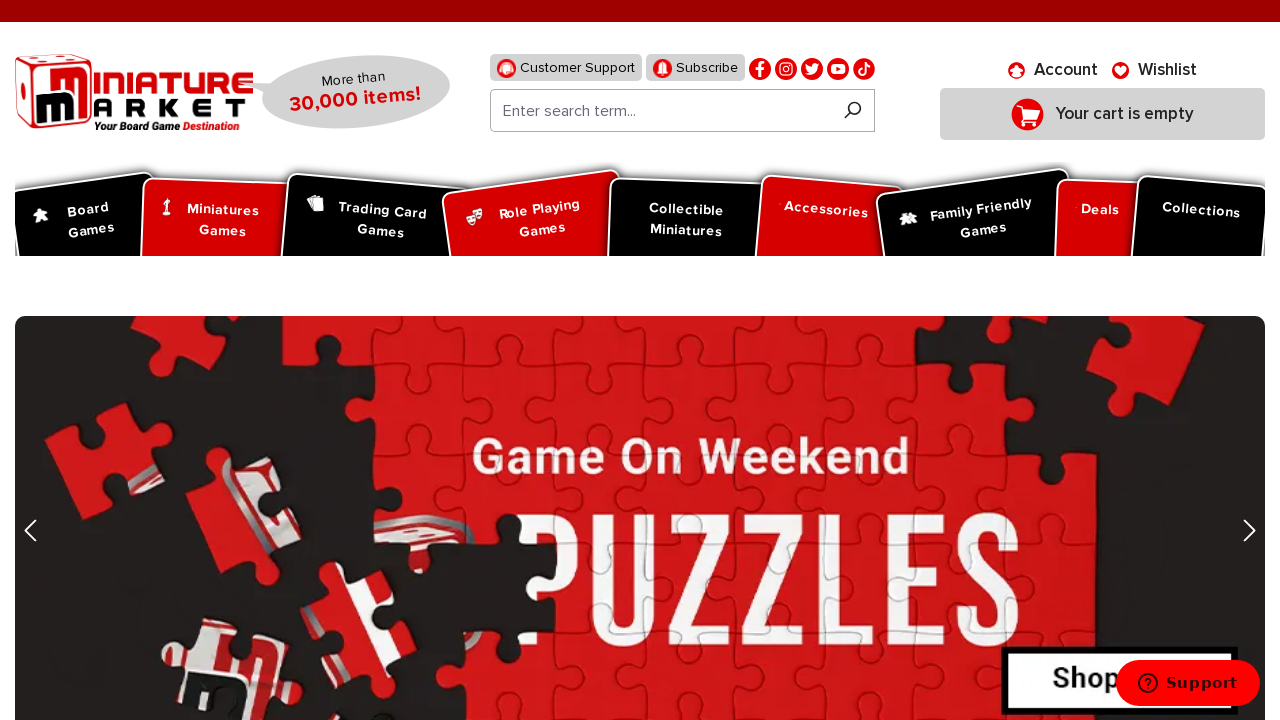